Tests checkbox interactions by verifying initial checkbox states, then clicking both checkboxes to toggle their selected state.

Starting URL: https://the-internet.herokuapp.com/checkboxes

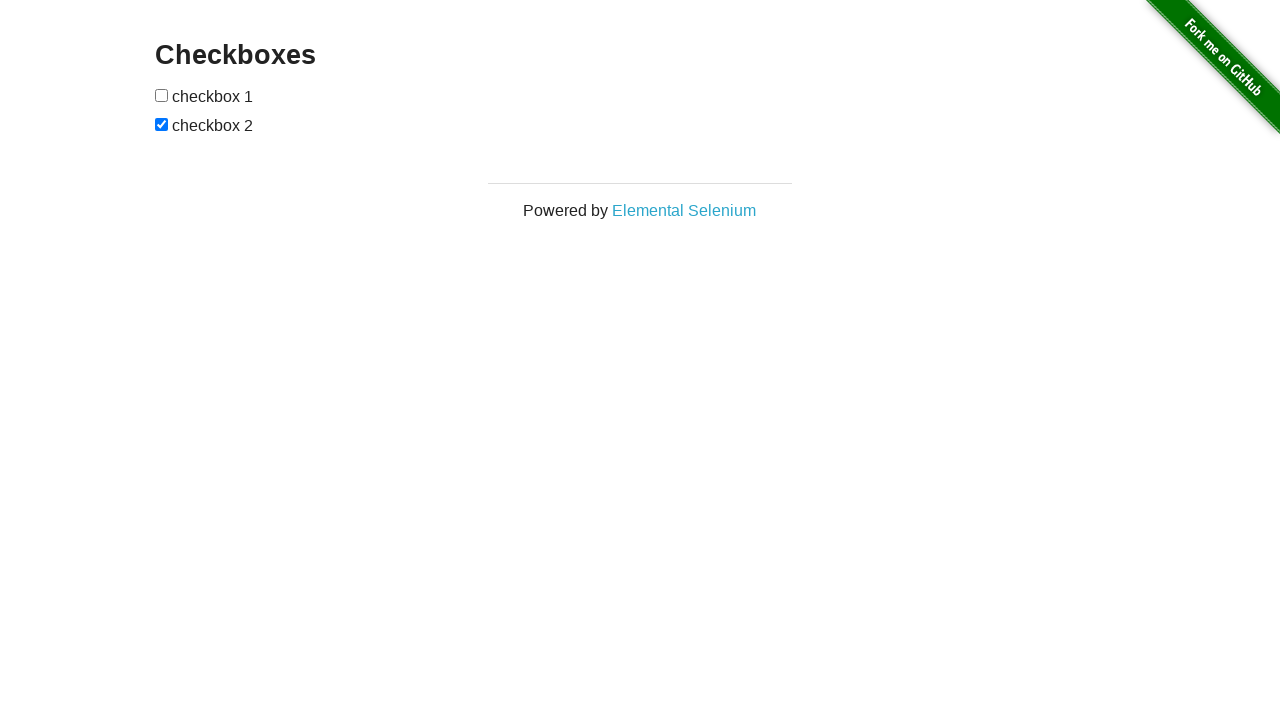

Waited for checkboxes to be visible
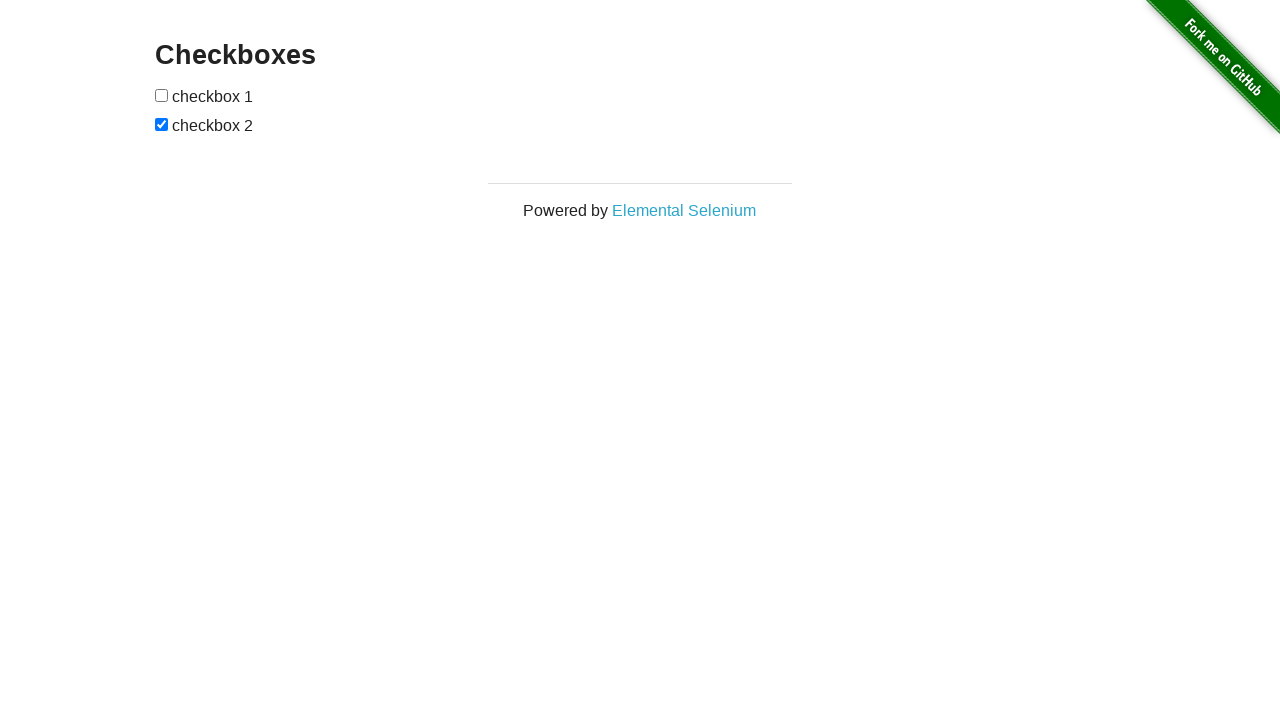

Located all checkboxes on the page
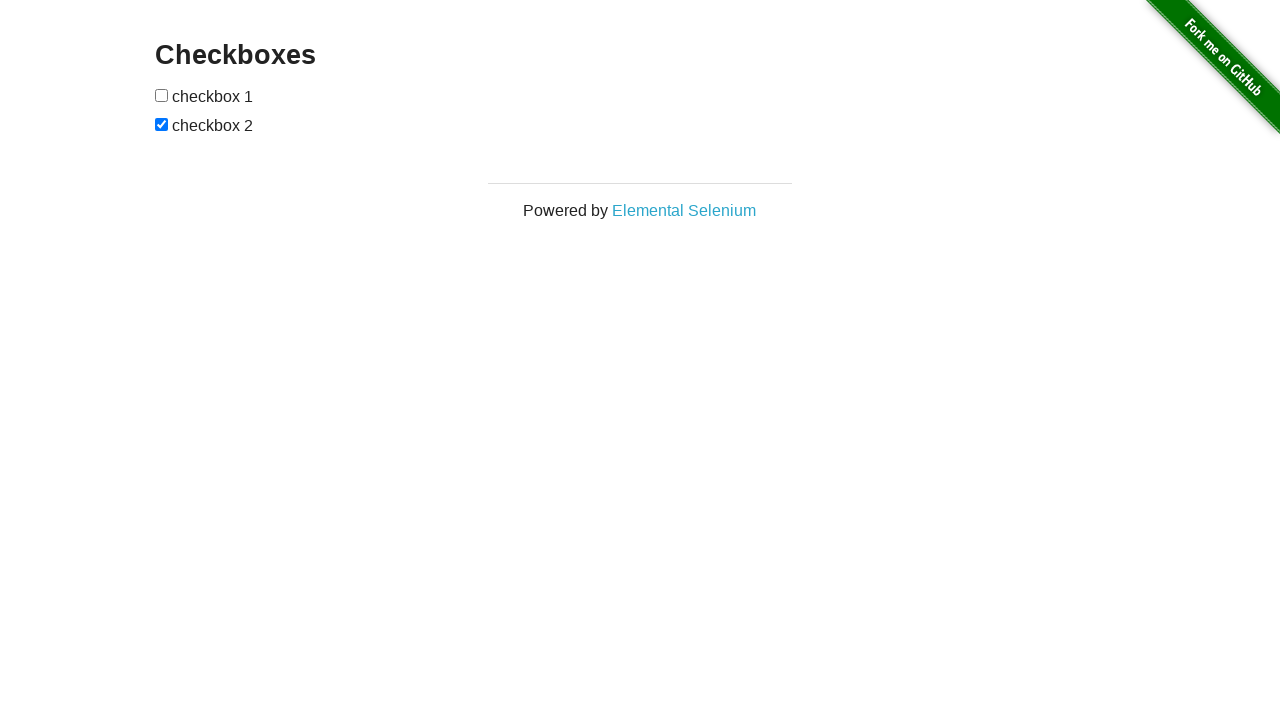

Selected first checkbox element
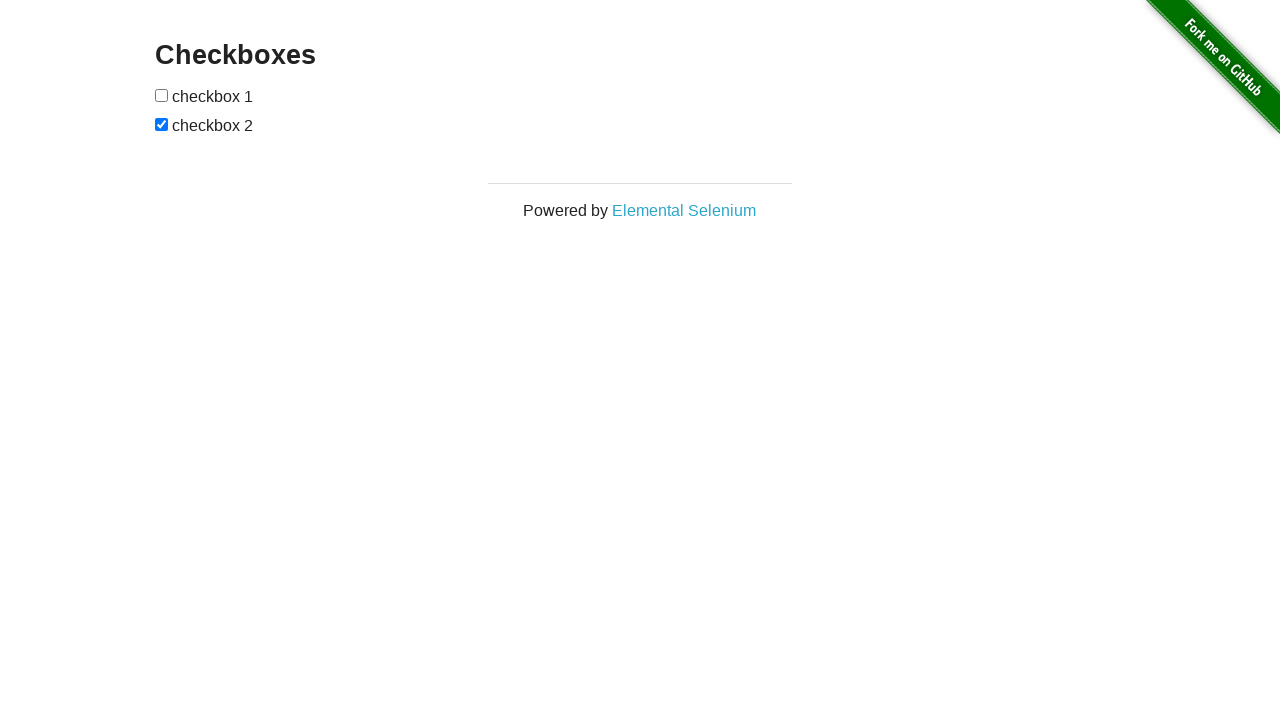

Selected second checkbox element
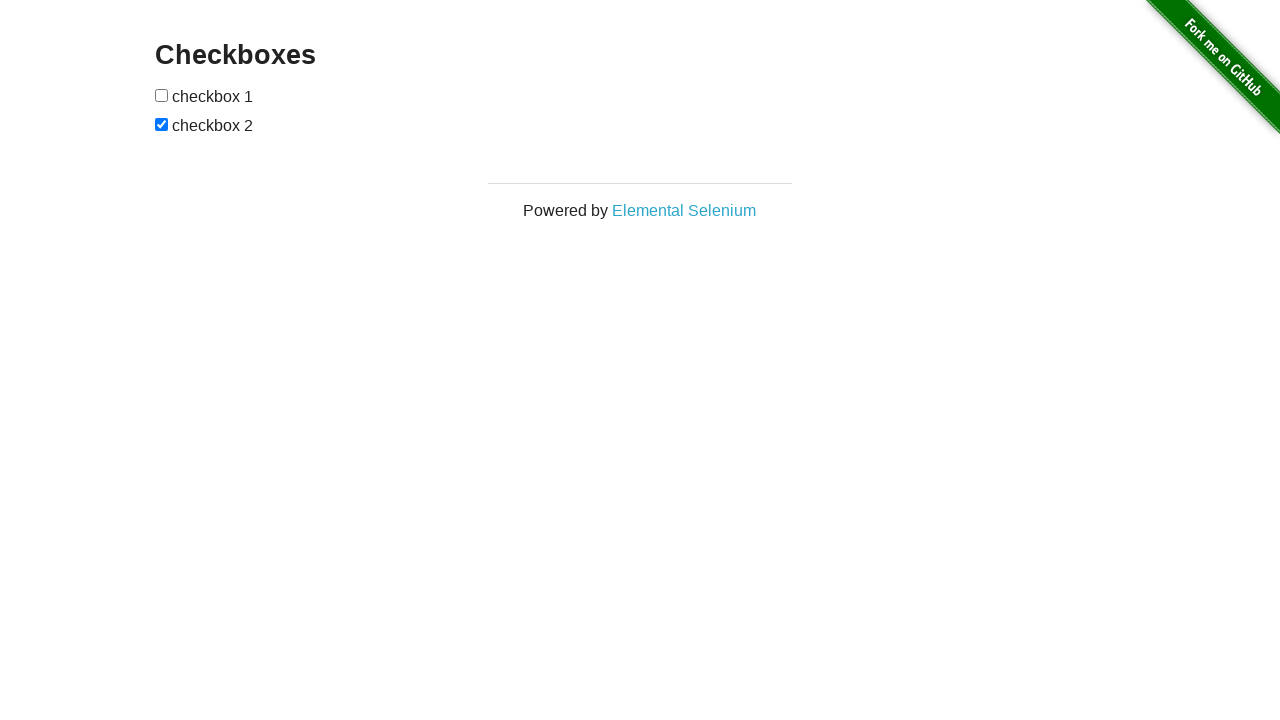

Clicked first checkbox to toggle its state at (162, 95) on #checkboxes input[type='checkbox'] >> nth=0
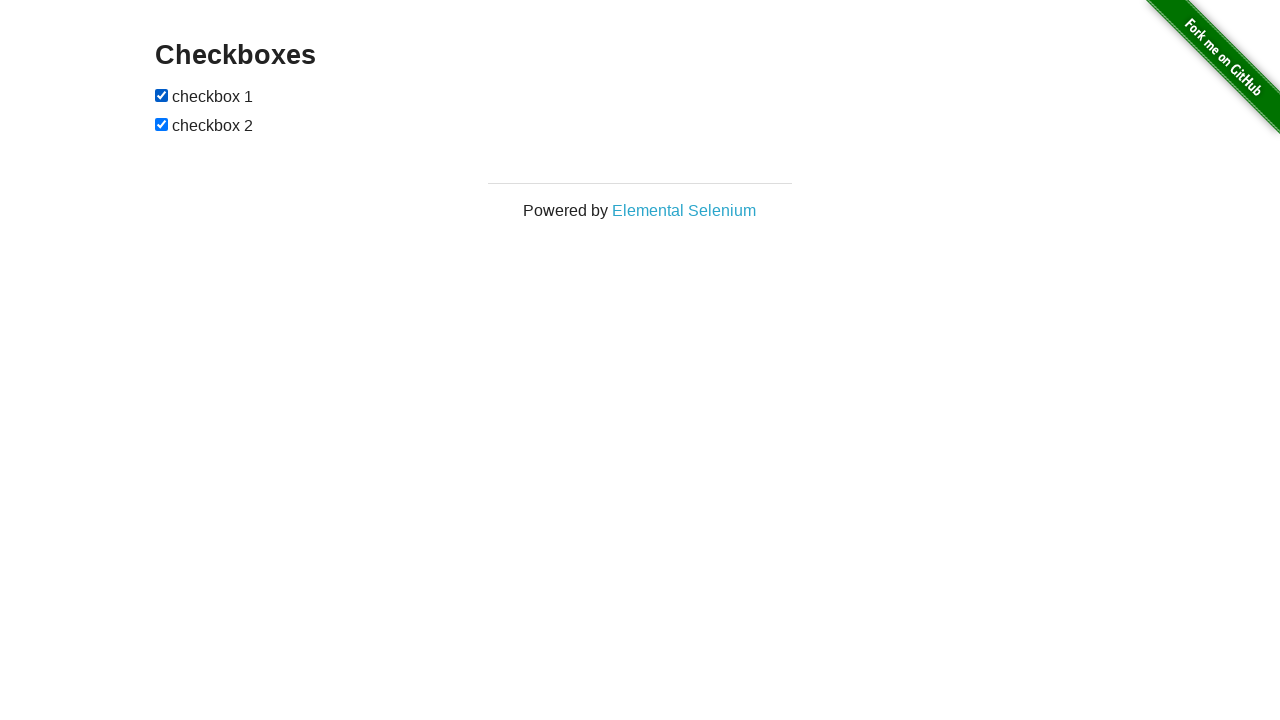

Clicked second checkbox to toggle its state at (162, 124) on #checkboxes input[type='checkbox'] >> nth=1
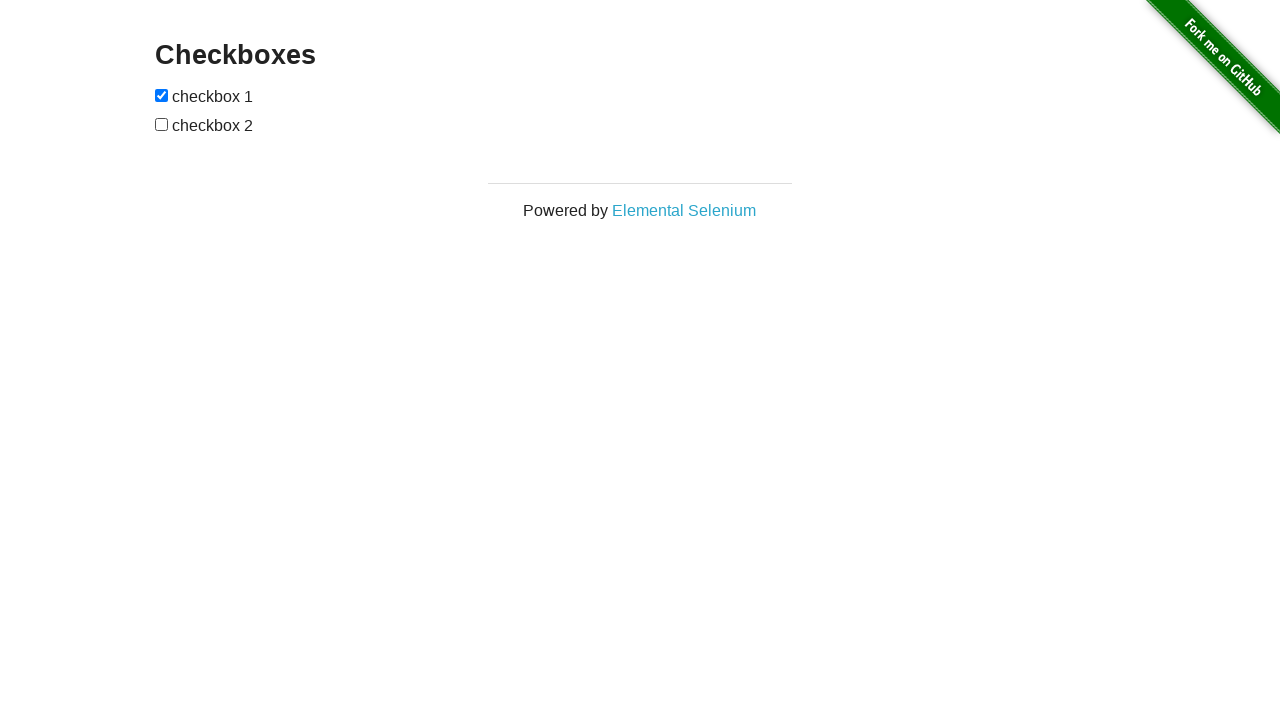

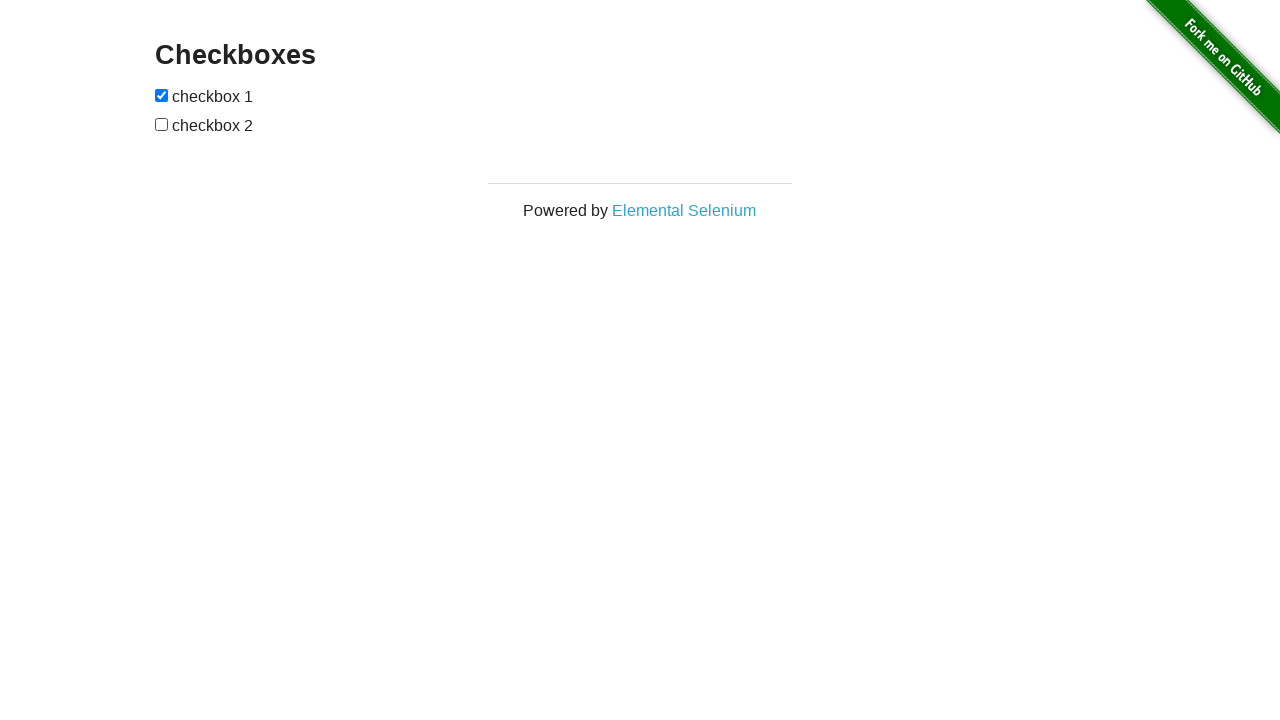